Tests signup with existing username and password, verifying the user exists alert message

Starting URL: https://www.demoblaze.com/

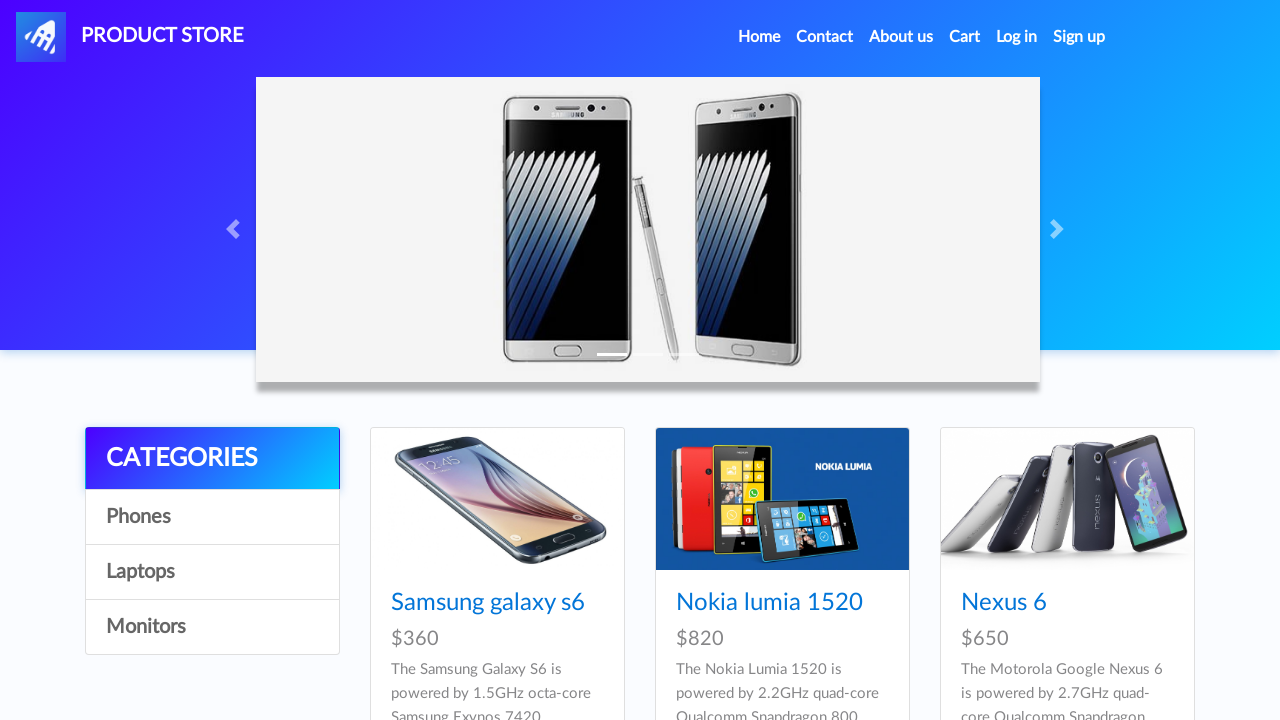

Clicked Sign up button at (1079, 37) on #signin2
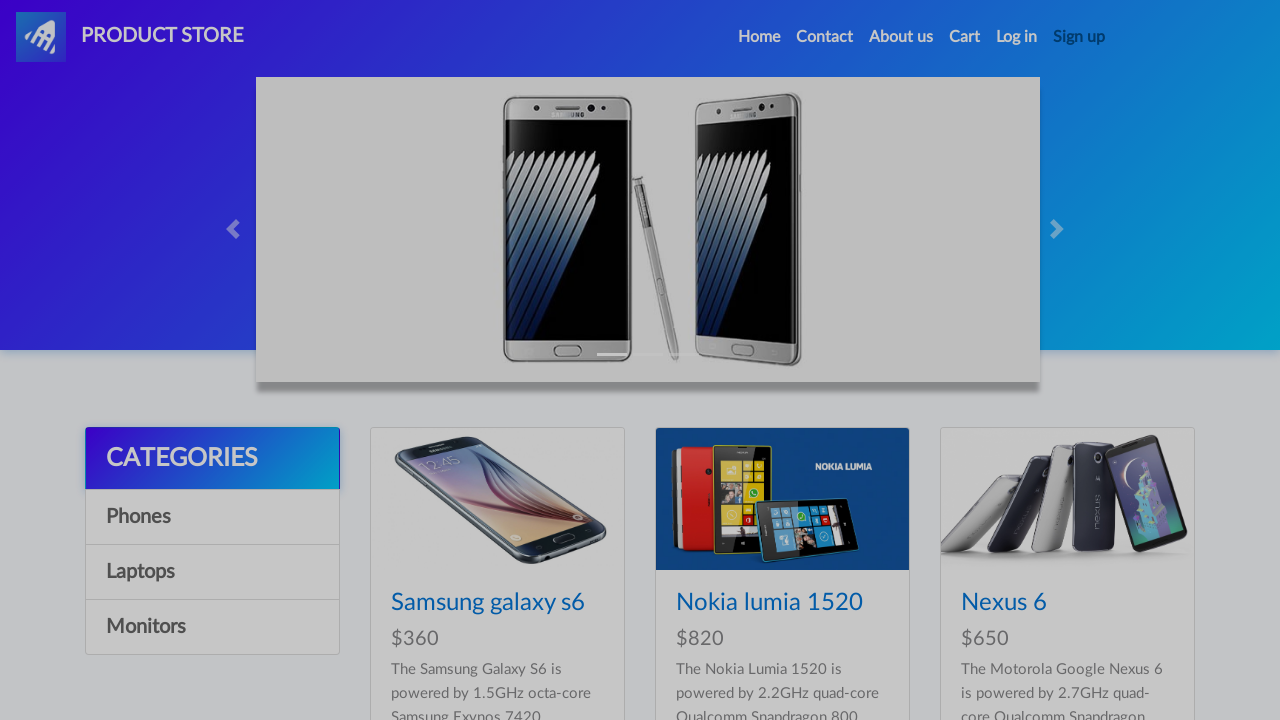

Signup modal appeared with username field visible
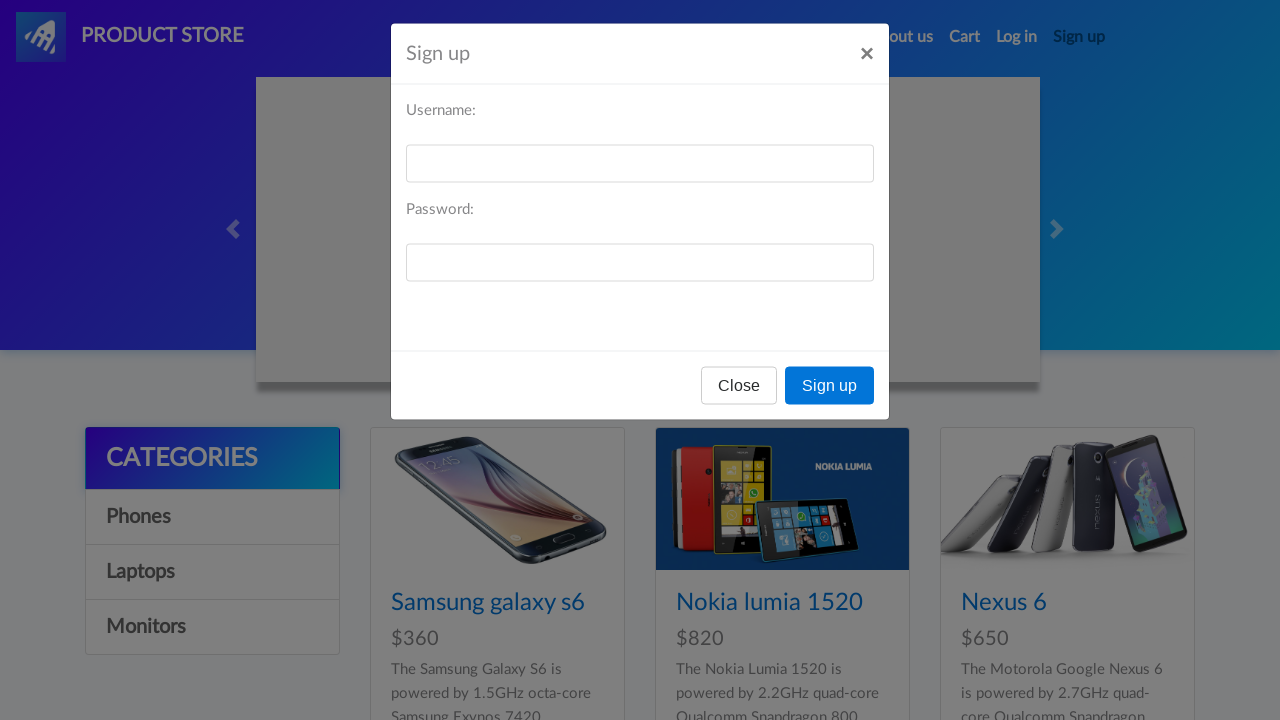

Filled username field with 'esr99' on #sign-username
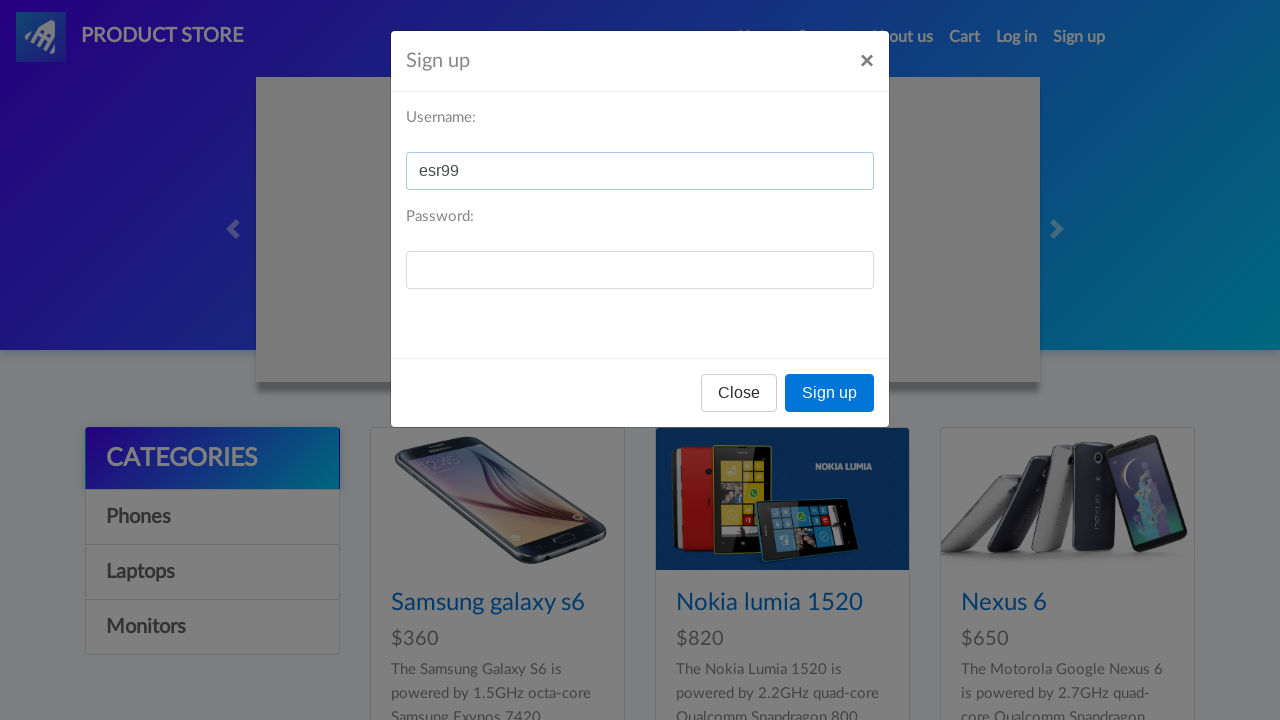

Filled password field with 'esr123456' on #sign-password
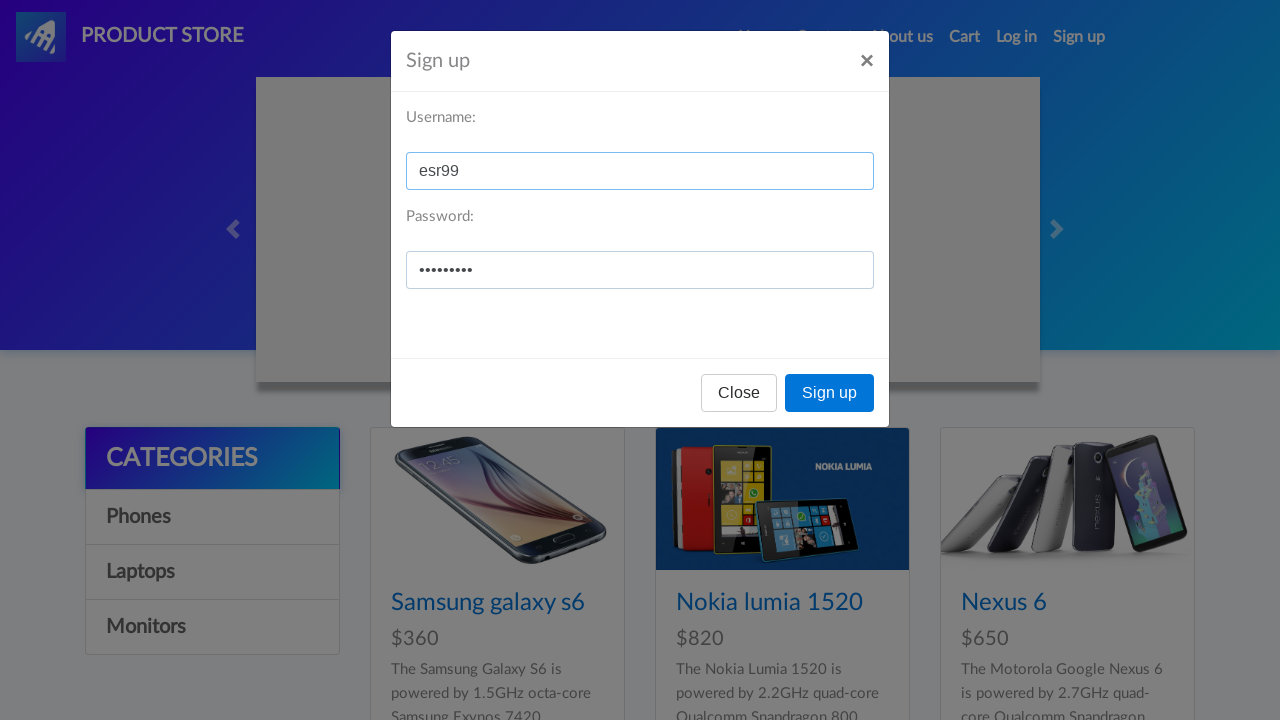

Clicked signup confirmation button at (830, 393) on xpath=//*[@id='signInModal']/div/div/div[3]/button[2]
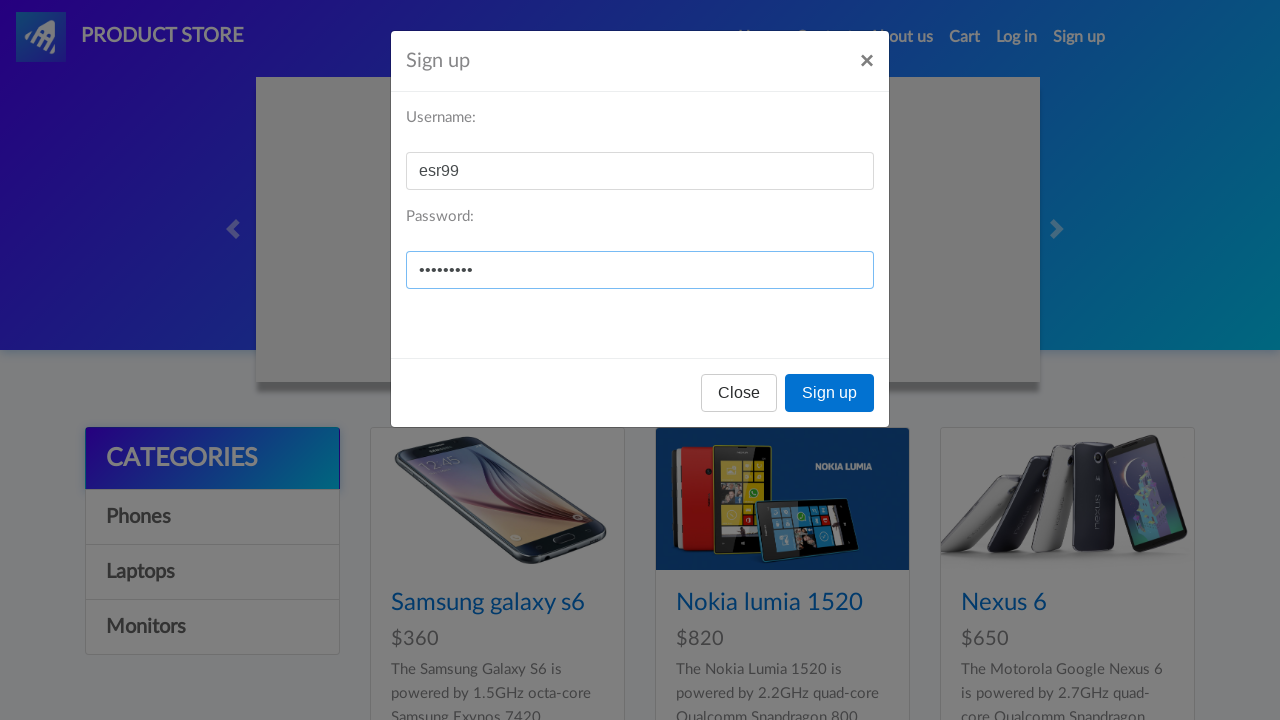

Accepted alert dialog confirming existing user message
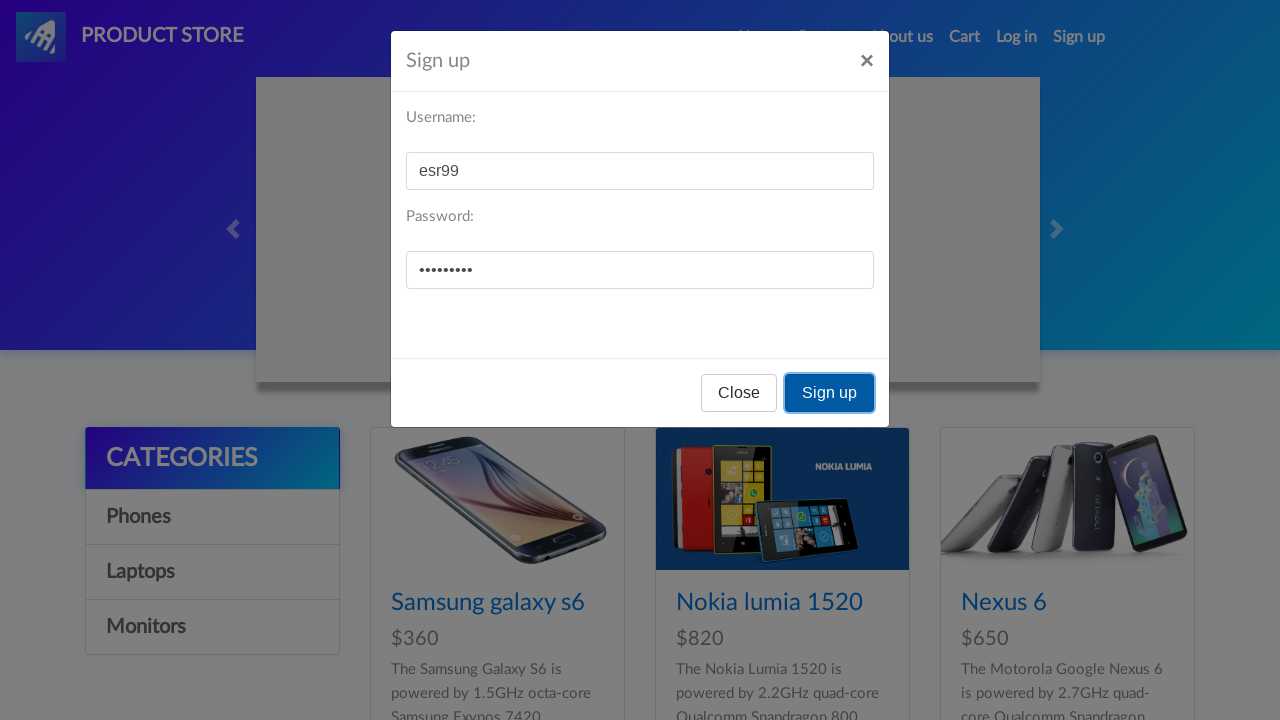

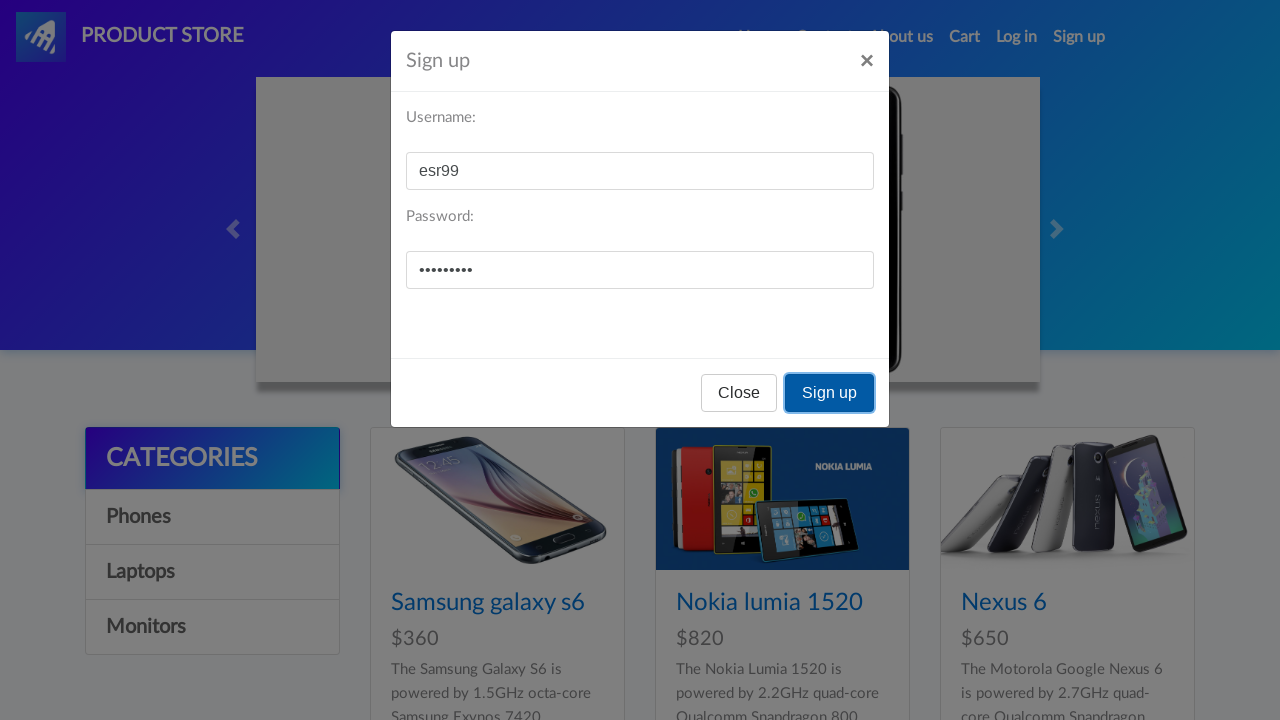